Tests the subscription feature by navigating to the cart page, scrolling to footer, and subscribing with an email address

Starting URL: https://automationexercise.com

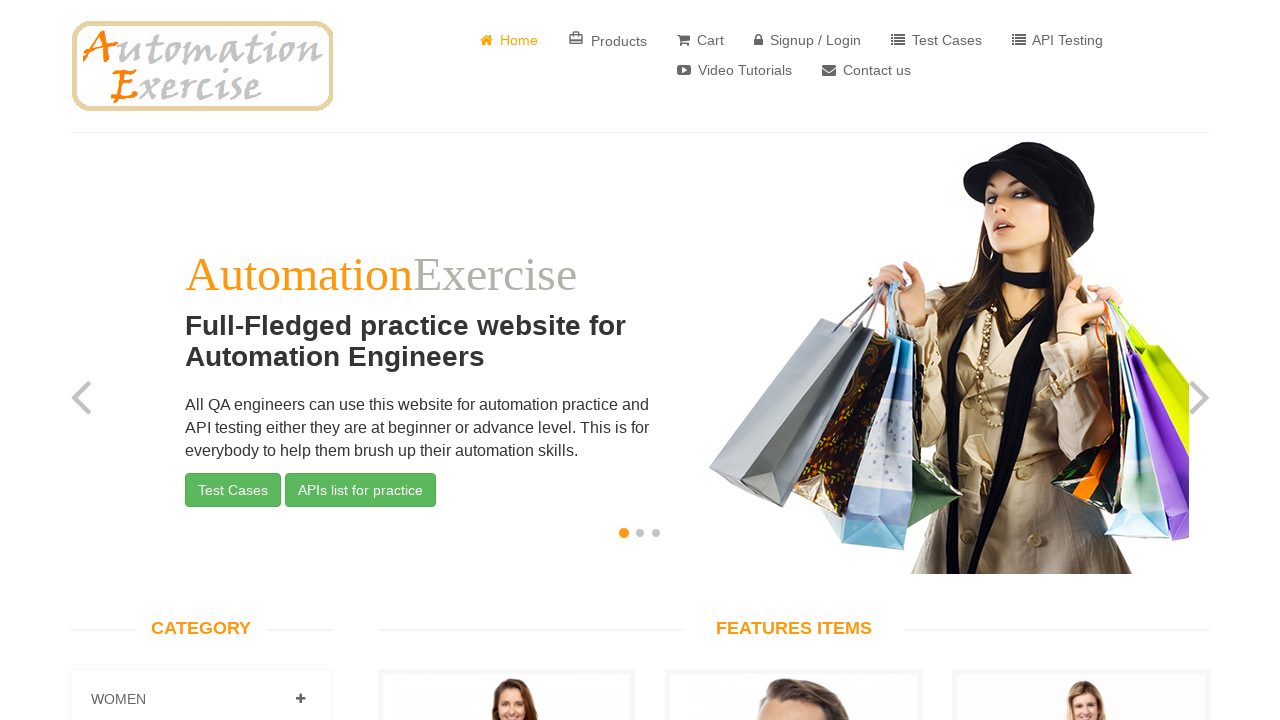

Home page loaded and verified with lang='en' selector
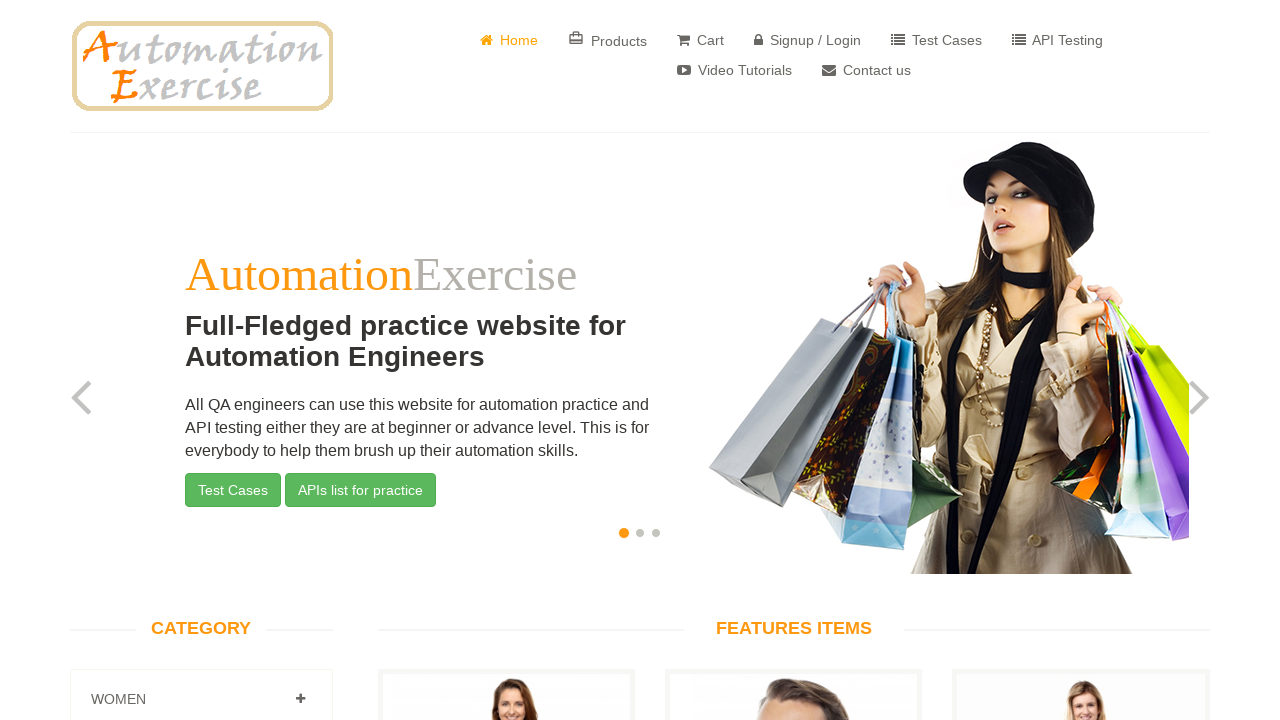

Clicked Cart button to navigate to cart page at (684, 40) on (//i[@class='fa fa-shopping-cart'])[1]
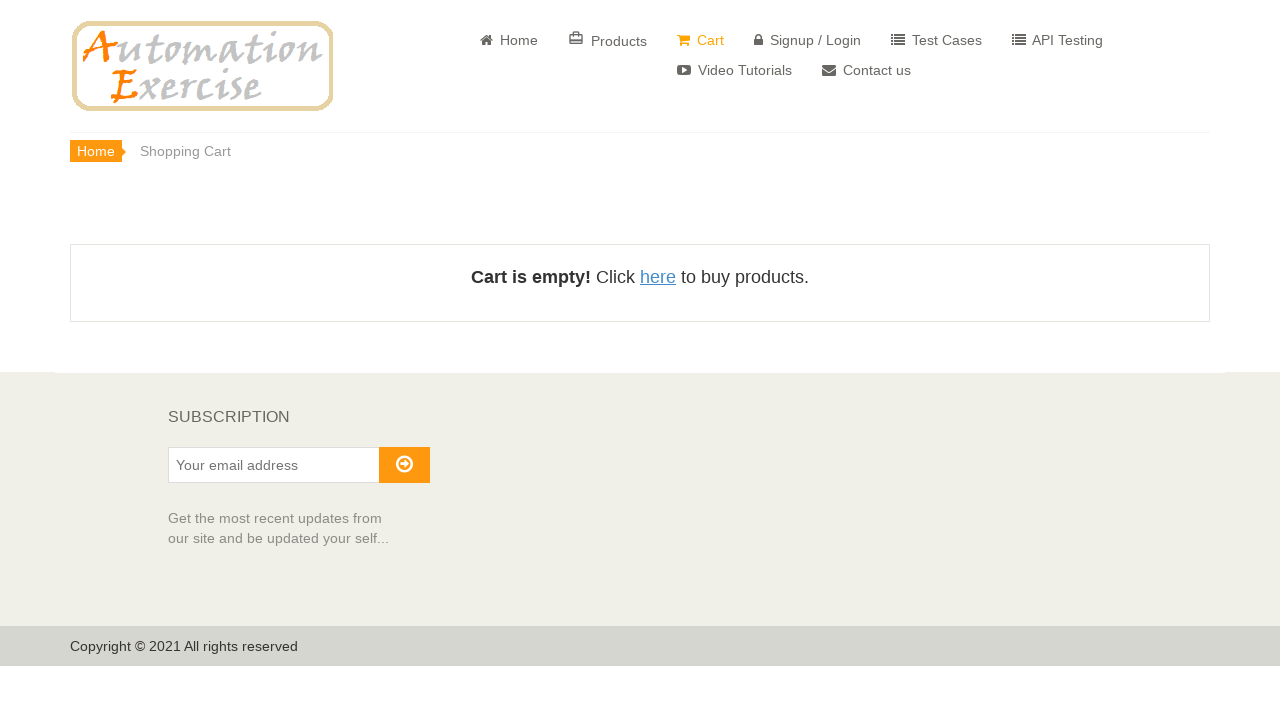

Scrolled to footer of the page
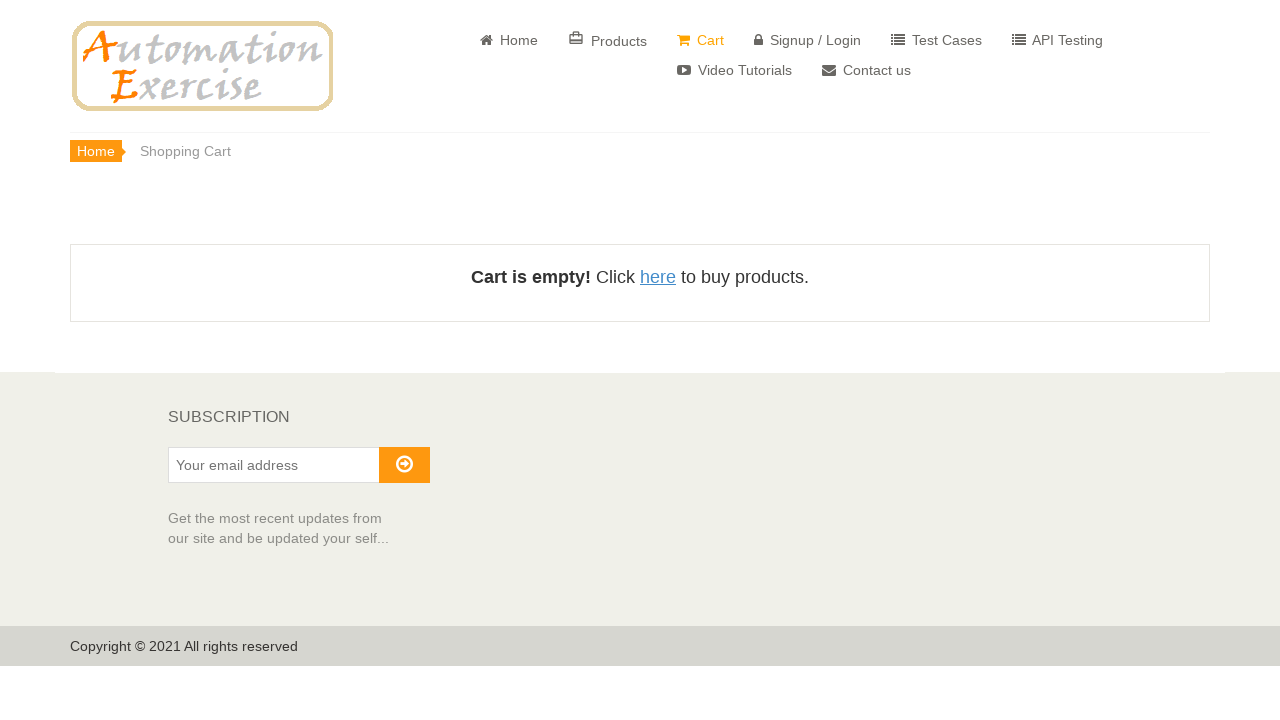

Subscription section is now visible
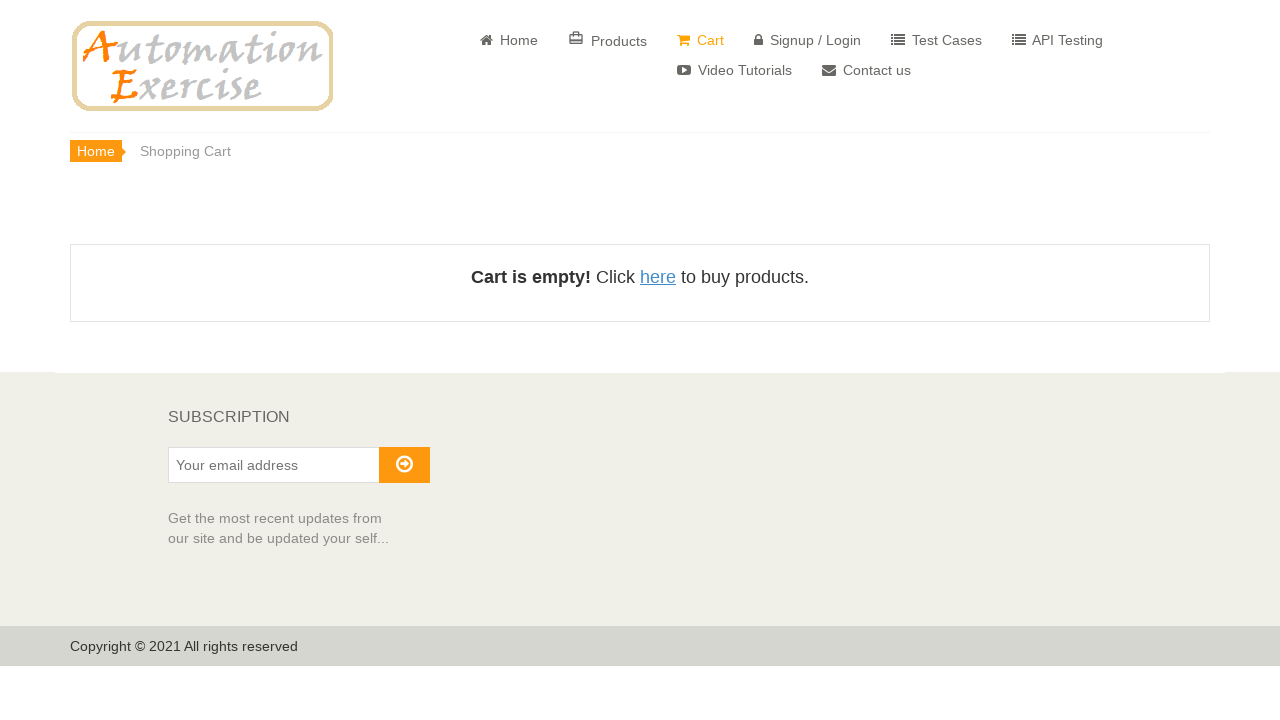

Entered email address 'testuser456@example.com' in subscription field on #susbscribe_email
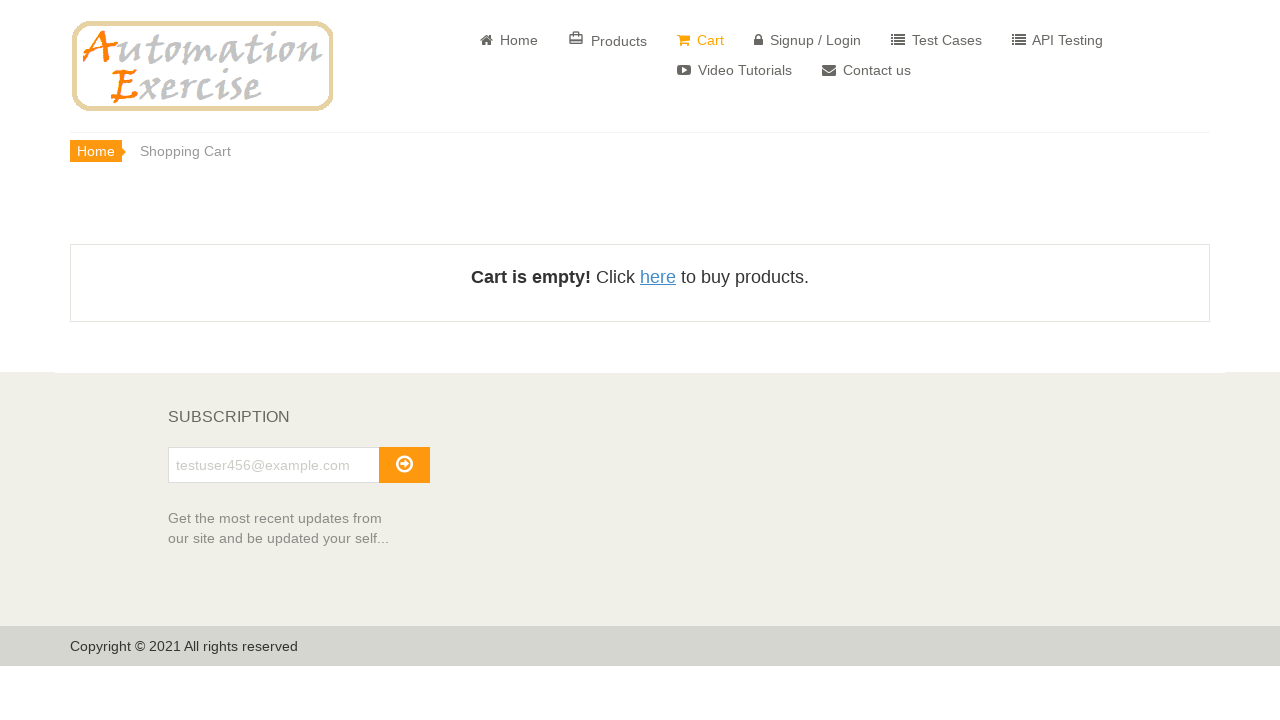

Clicked arrow button to submit subscription at (404, 464) on xpath=//i[@class='fa fa-arrow-circle-o-right']
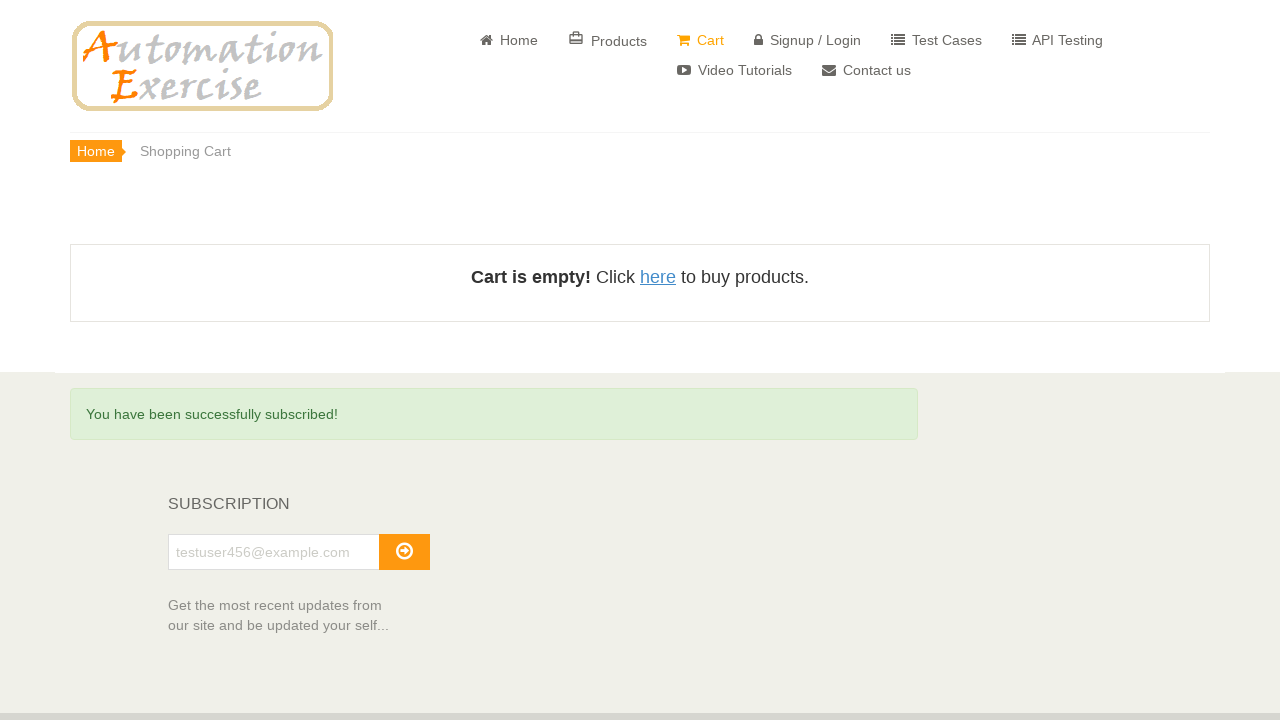

Subscription success message displayed
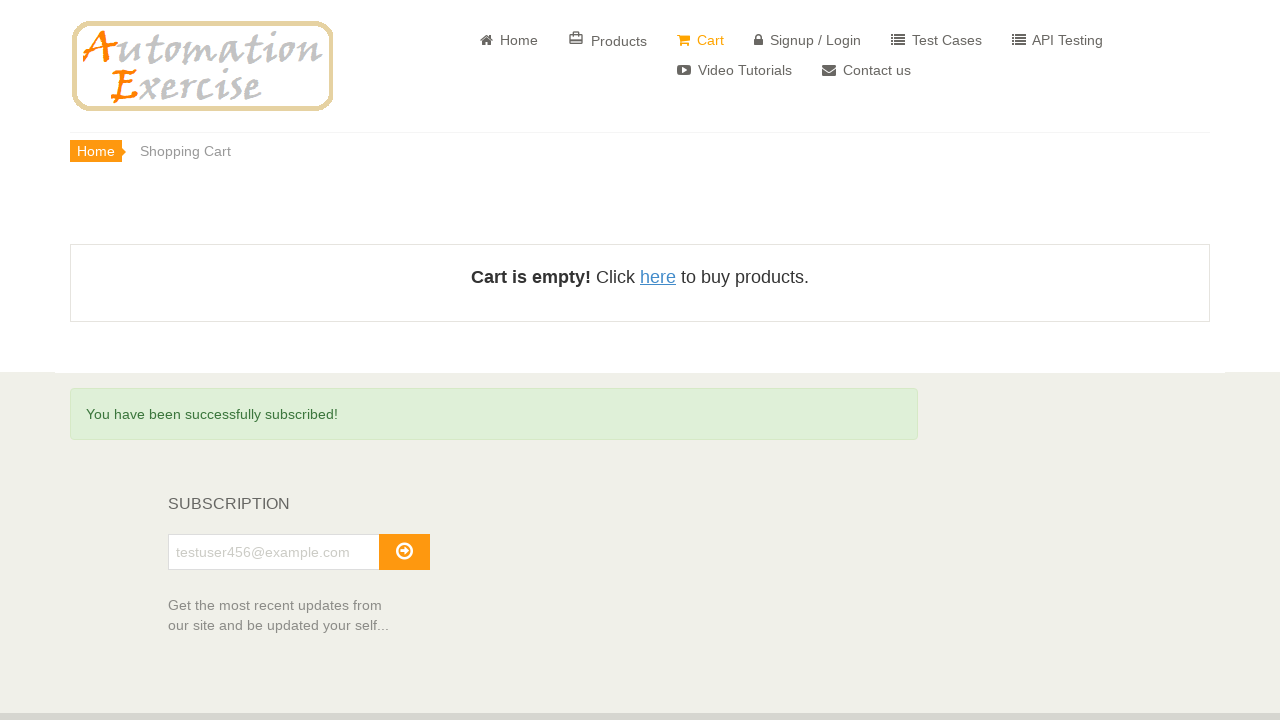

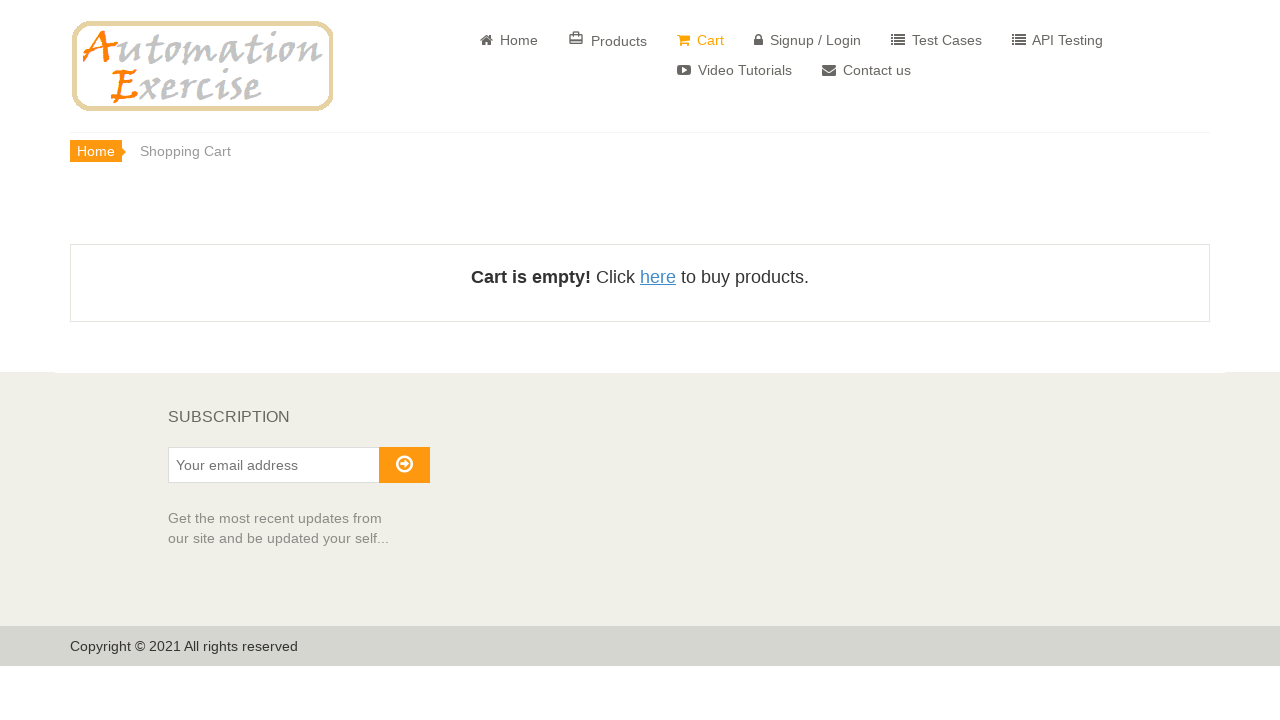